Tests the text box form by filling in user name, email, current address, and permanent address fields, then submitting and verifying the output displays correctly.

Starting URL: https://demoqa.com/text-box

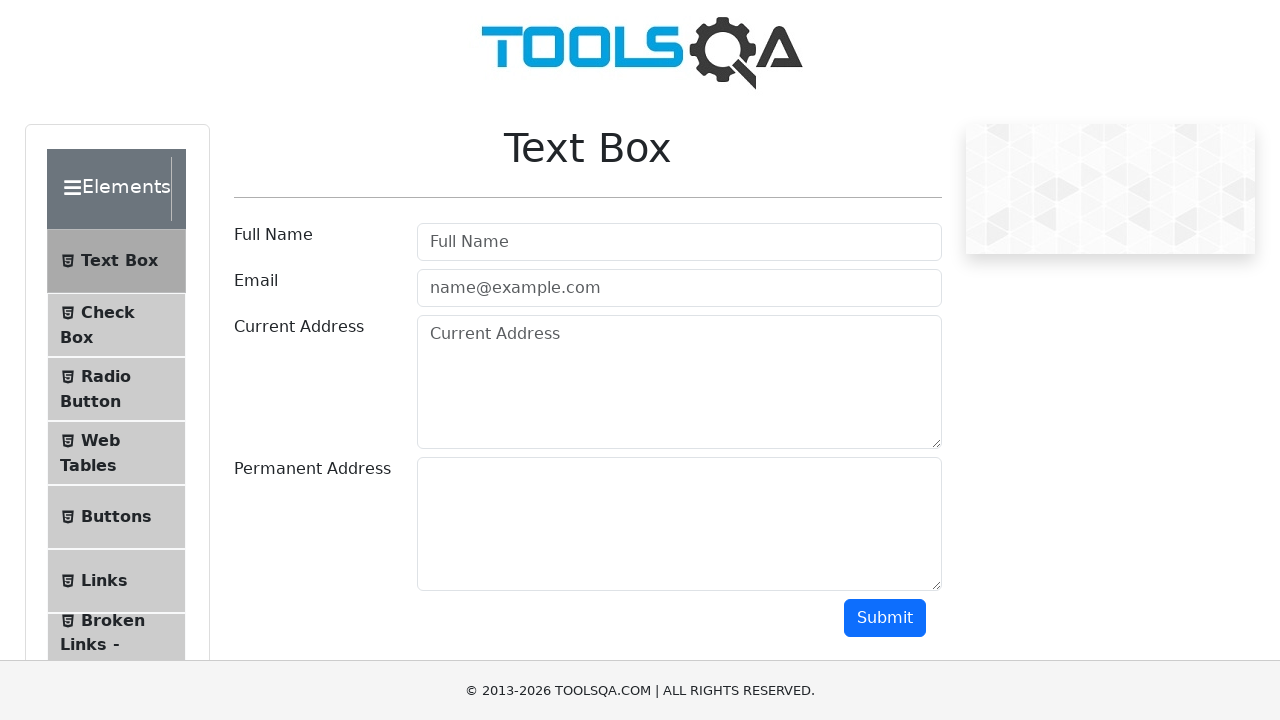

Filled user name field with 'Sefa Küçükarslan' on input#userName
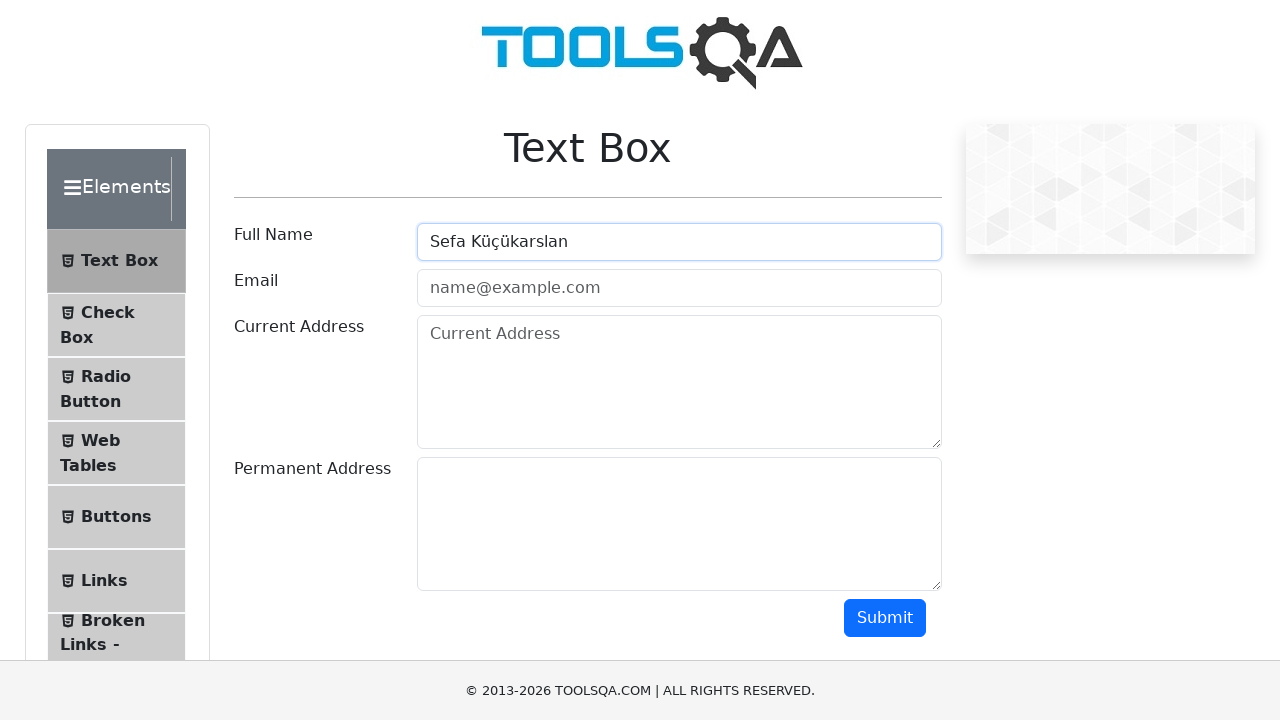

Filled email field with 'sefak.arslan96@gmail.com' on input#userEmail
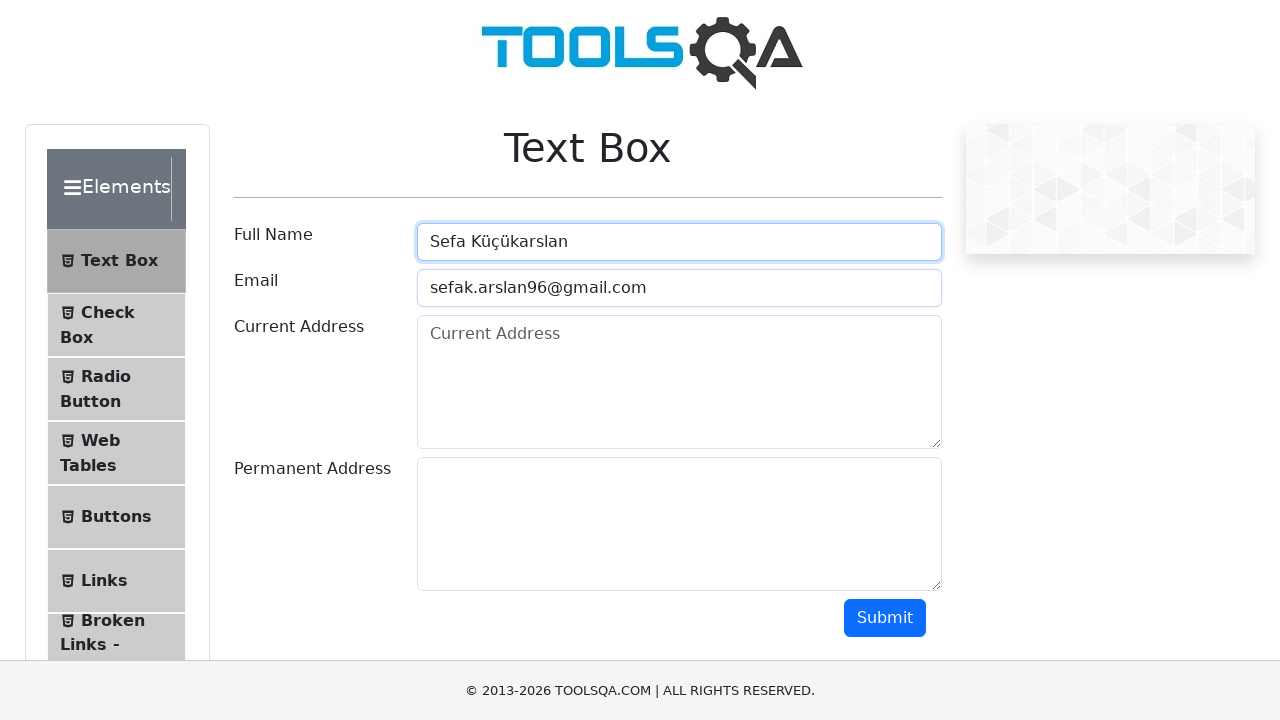

Filled current address field with 'Sakarya, Turkey' on textarea#currentAddress
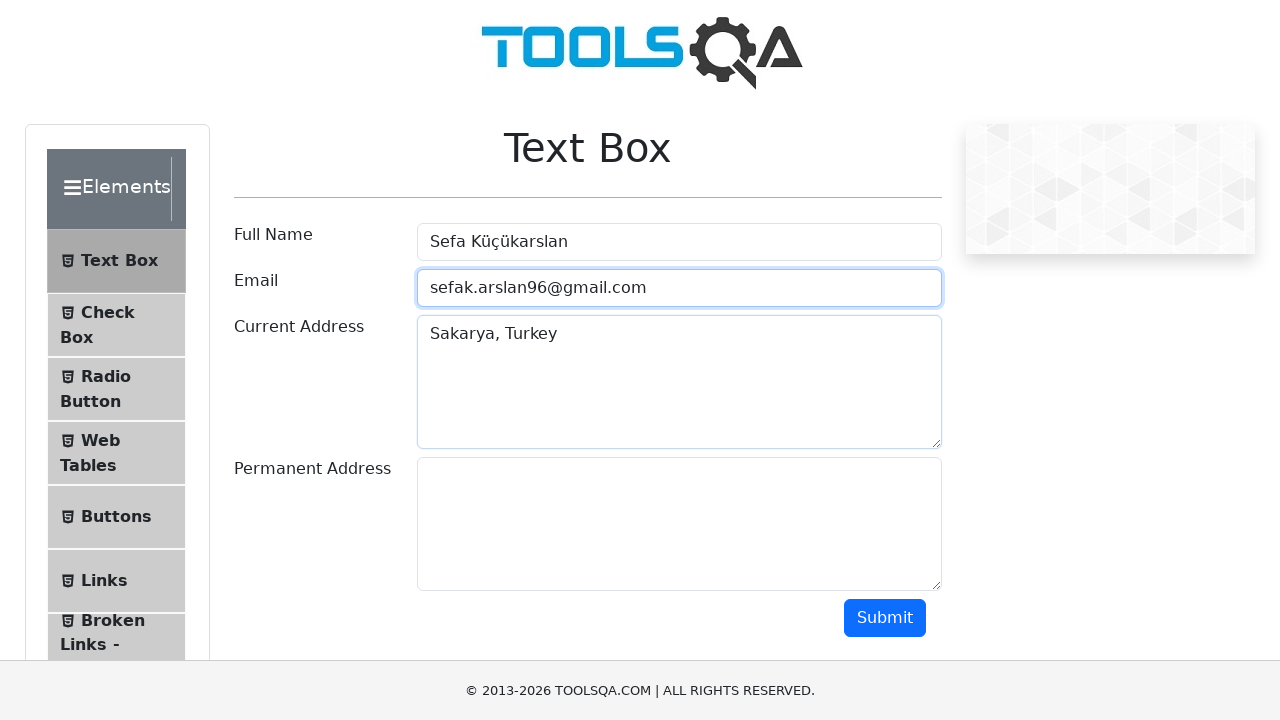

Filled permanent address field with 'Adıyaman, Turkey' on textarea#permanentAddress
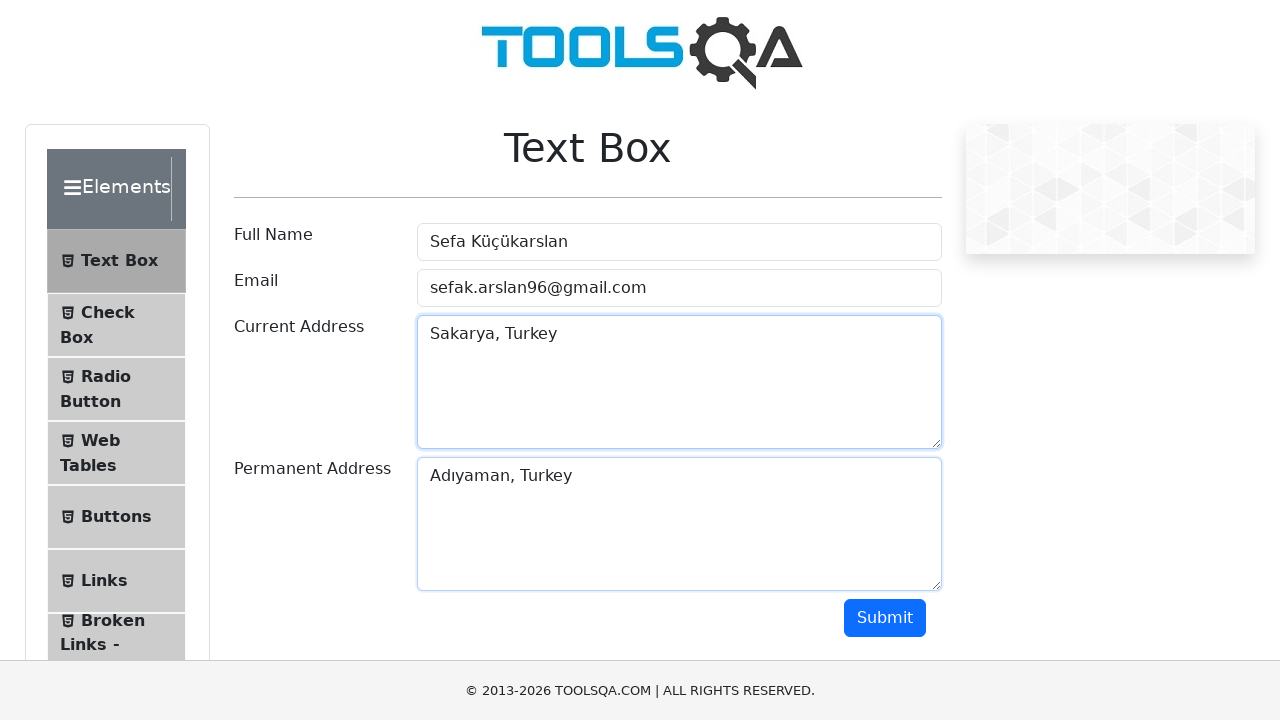

Clicked submit button to submit the form at (885, 618) on button#submit
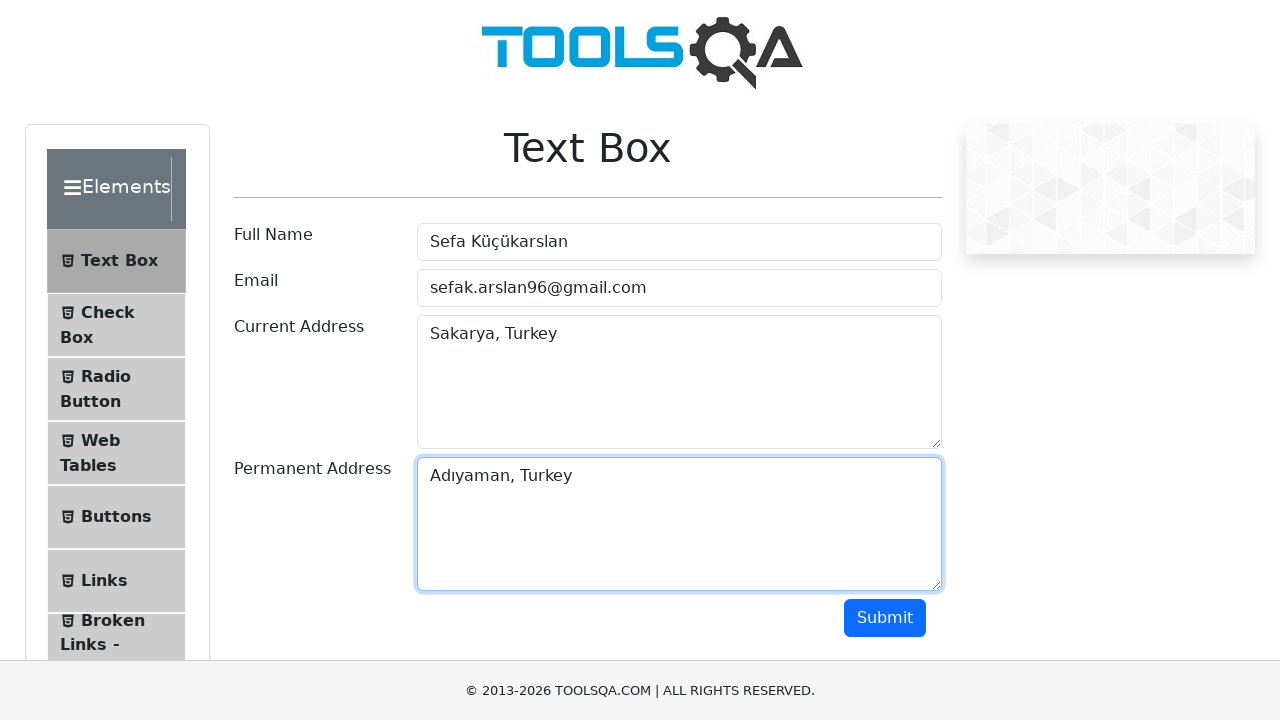

Output section loaded with submitted form data
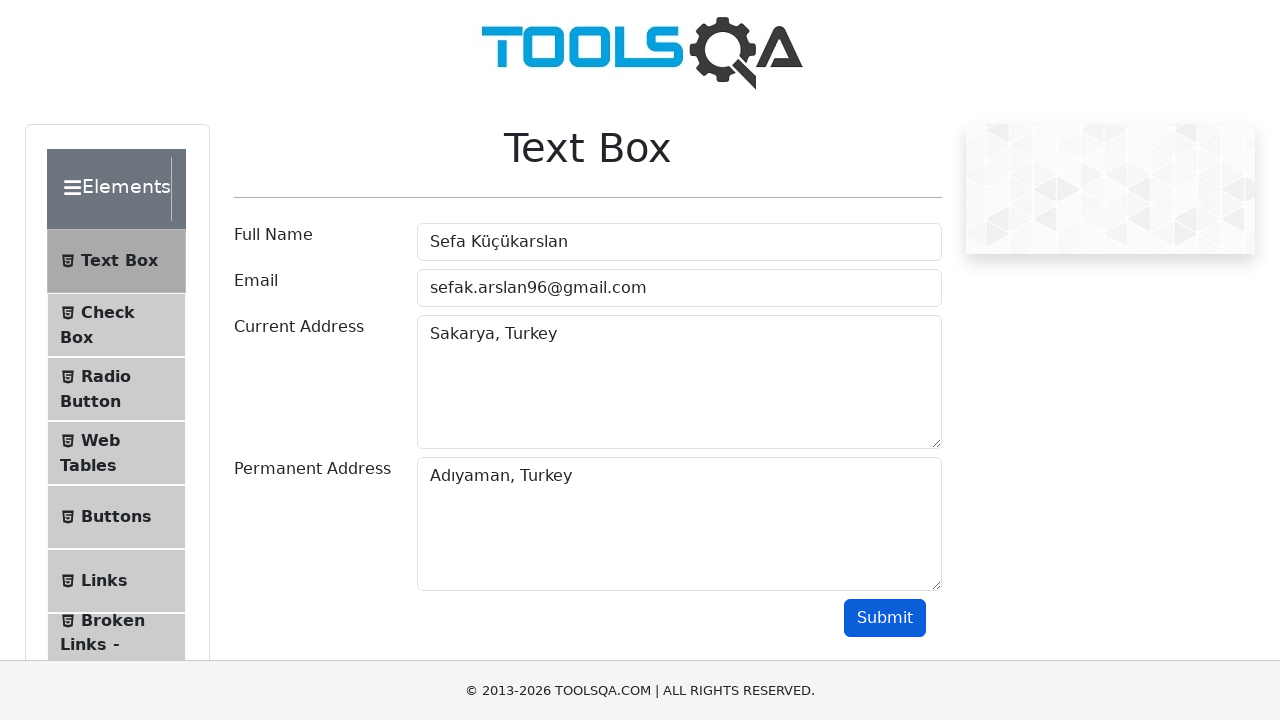

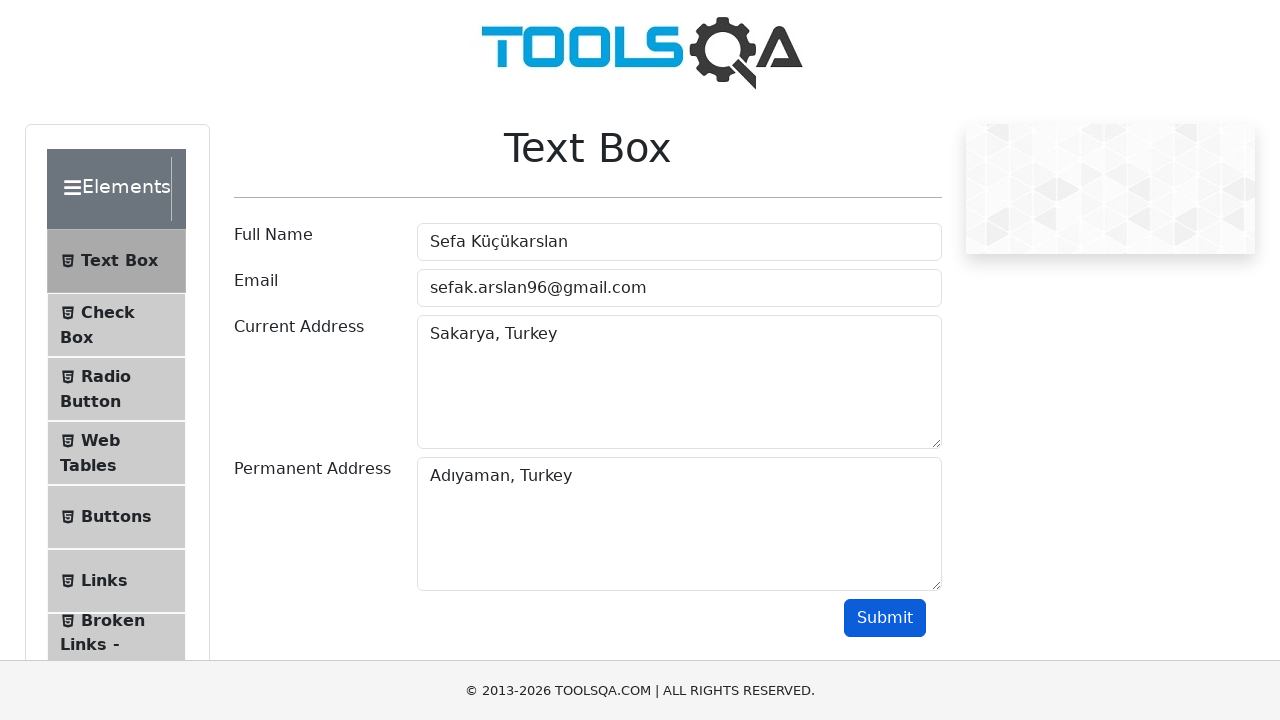